Tests drawing a signature on a canvas element by performing a series of mouse click, drag, and move actions to create a signature pattern.

Starting URL: https://signature-generator.com/draw-signature/

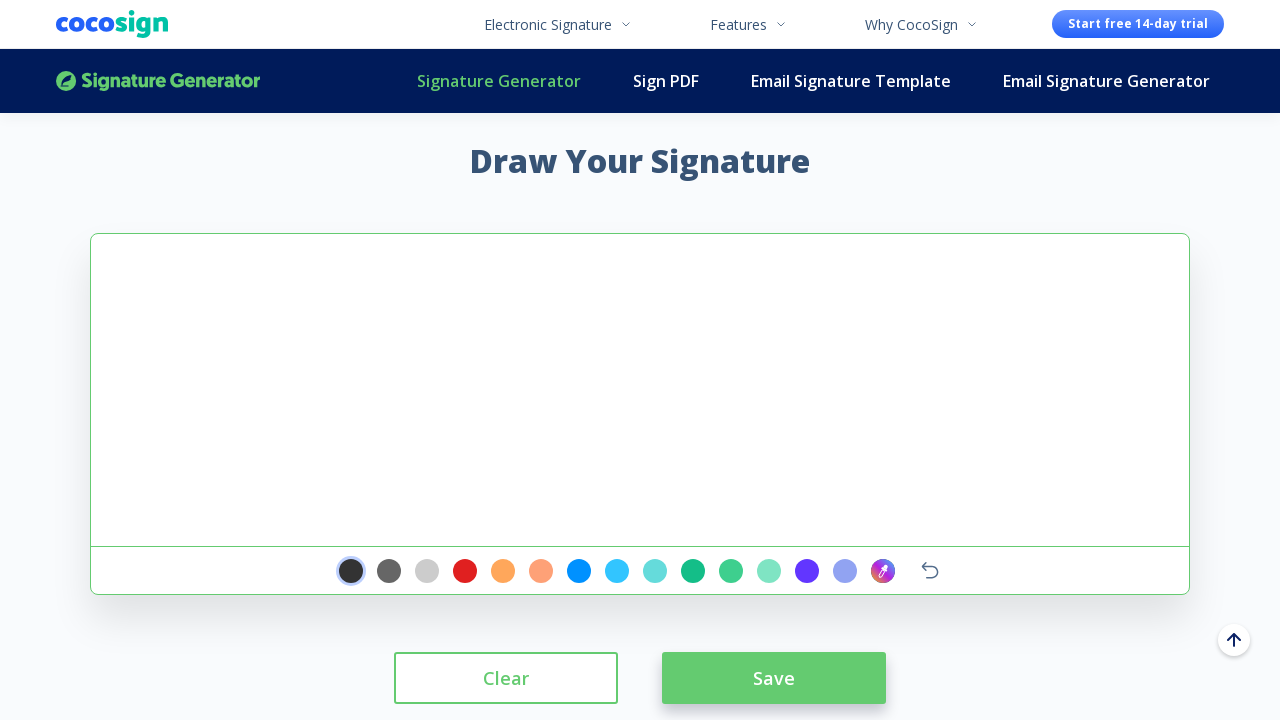

Waited 3 seconds for page to load
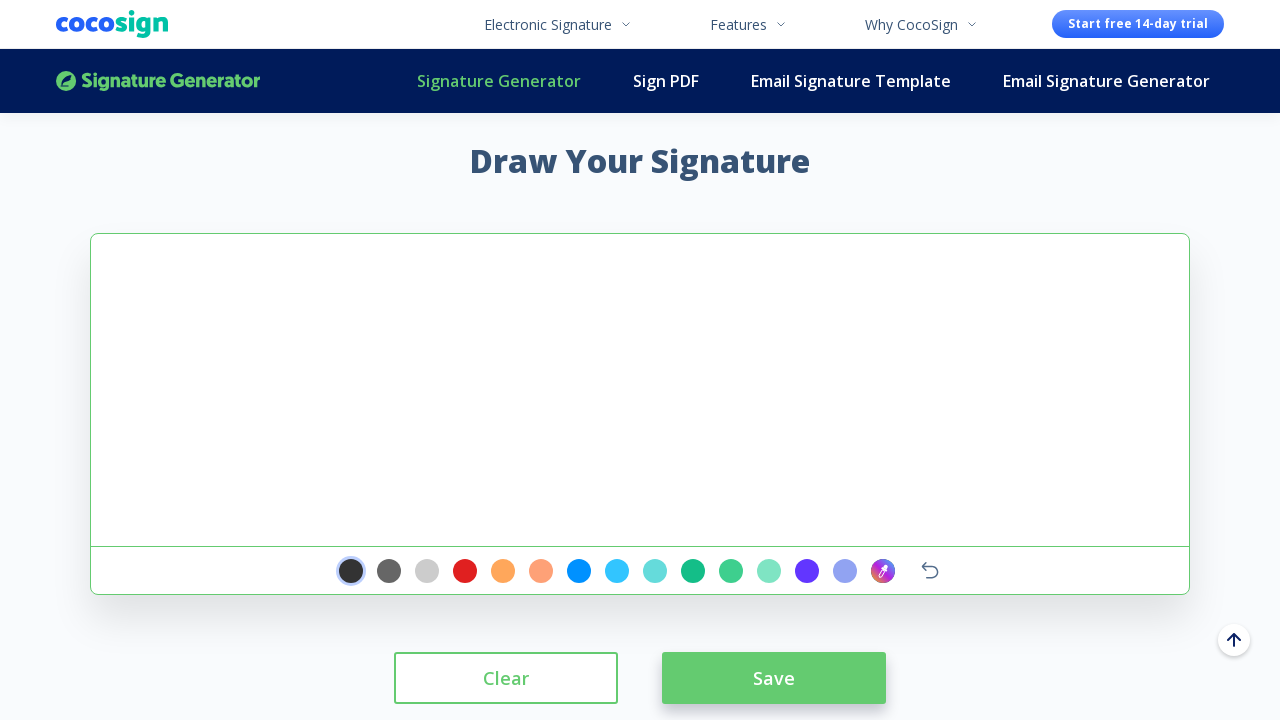

Signature canvas element became visible
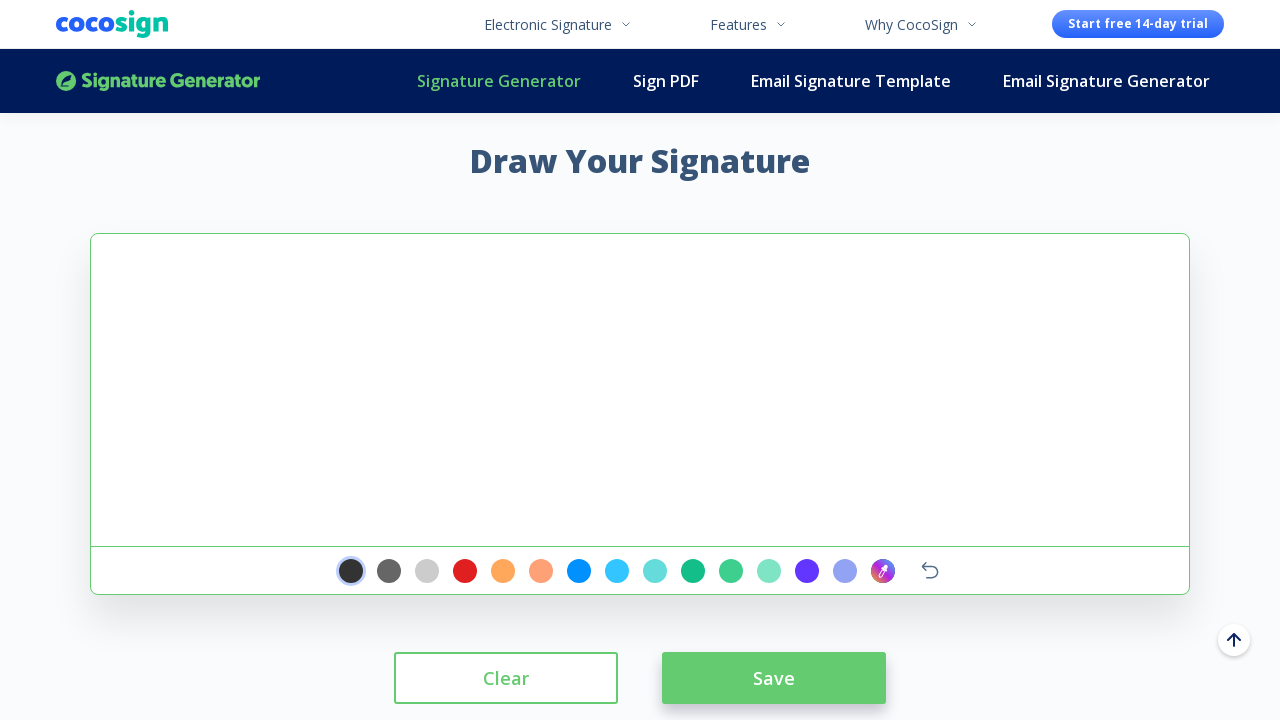

Retrieved canvas bounding box coordinates
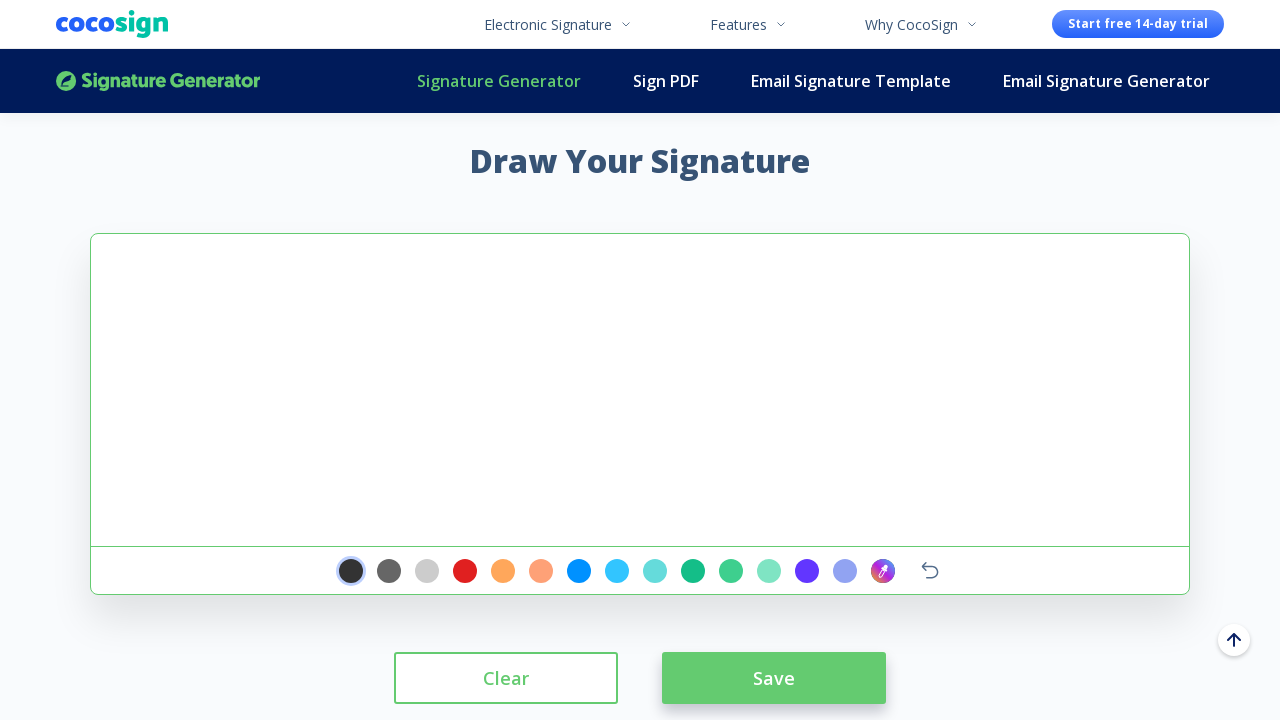

Clicked on canvas center at (640, 390)
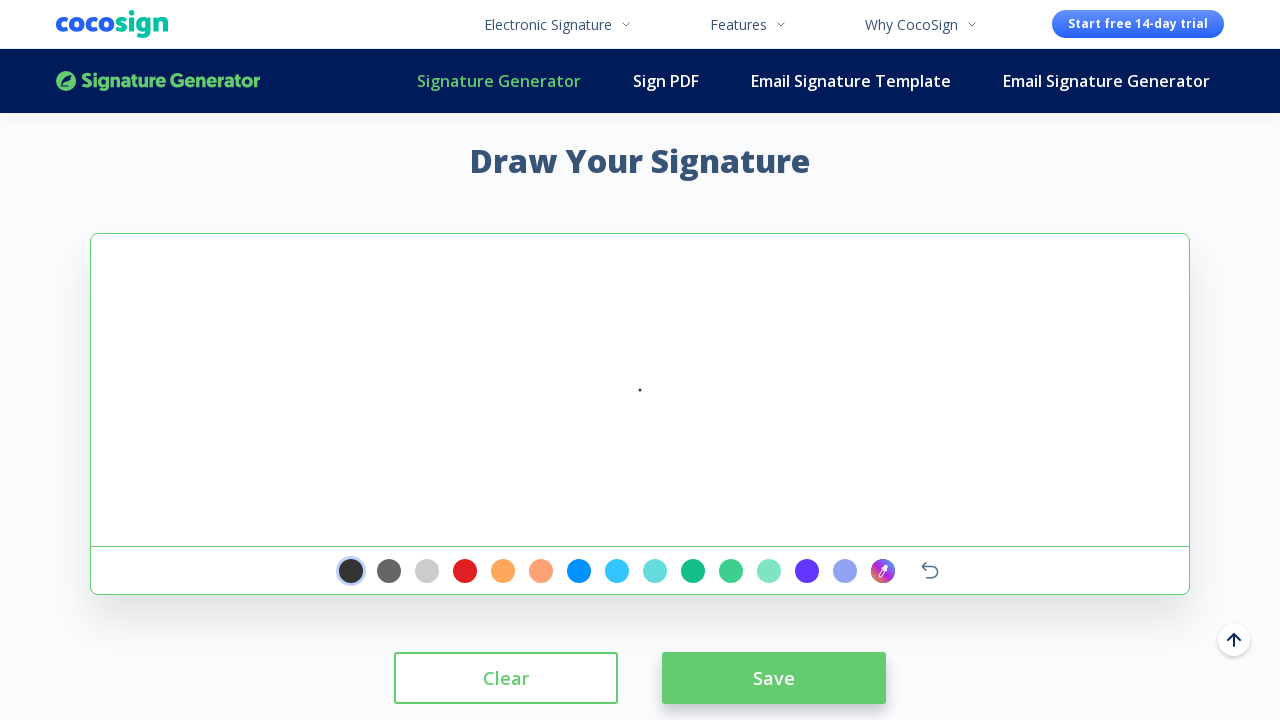

Moved mouse to signature starting position at (670, 400)
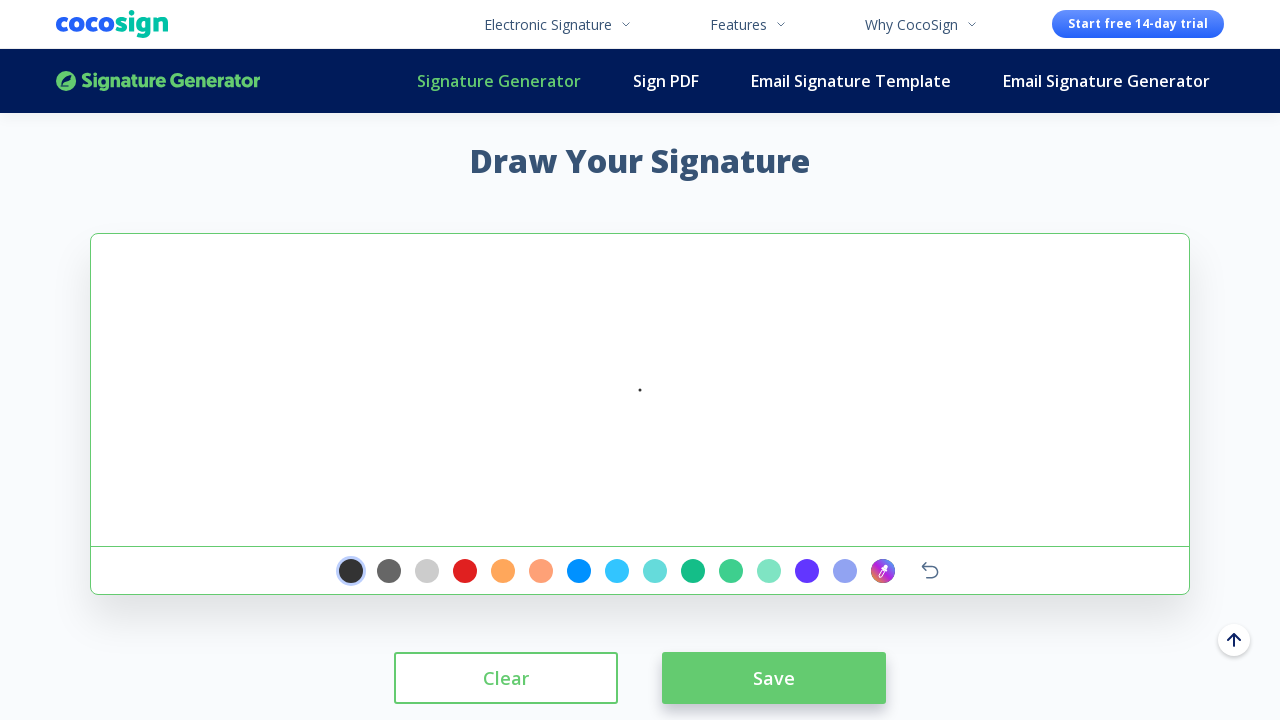

Pressed down mouse button to begin drawing at (670, 400)
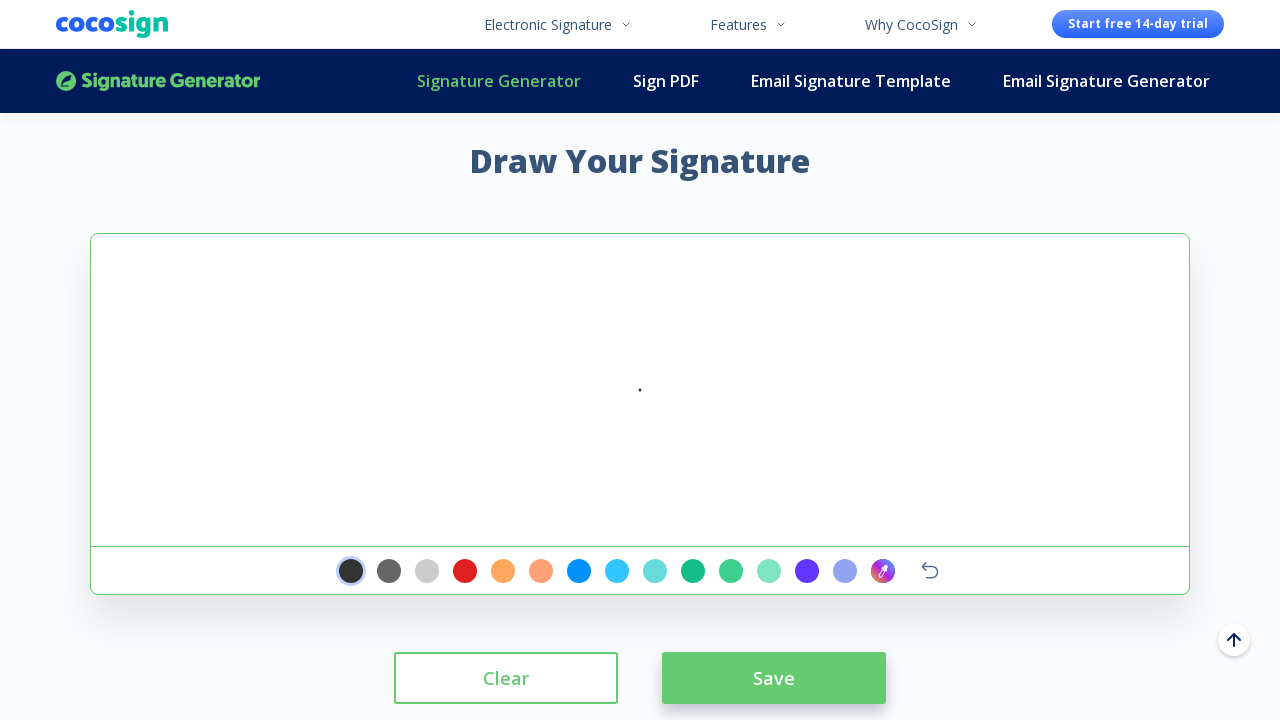

Drew first signature stroke segment at (470, 350)
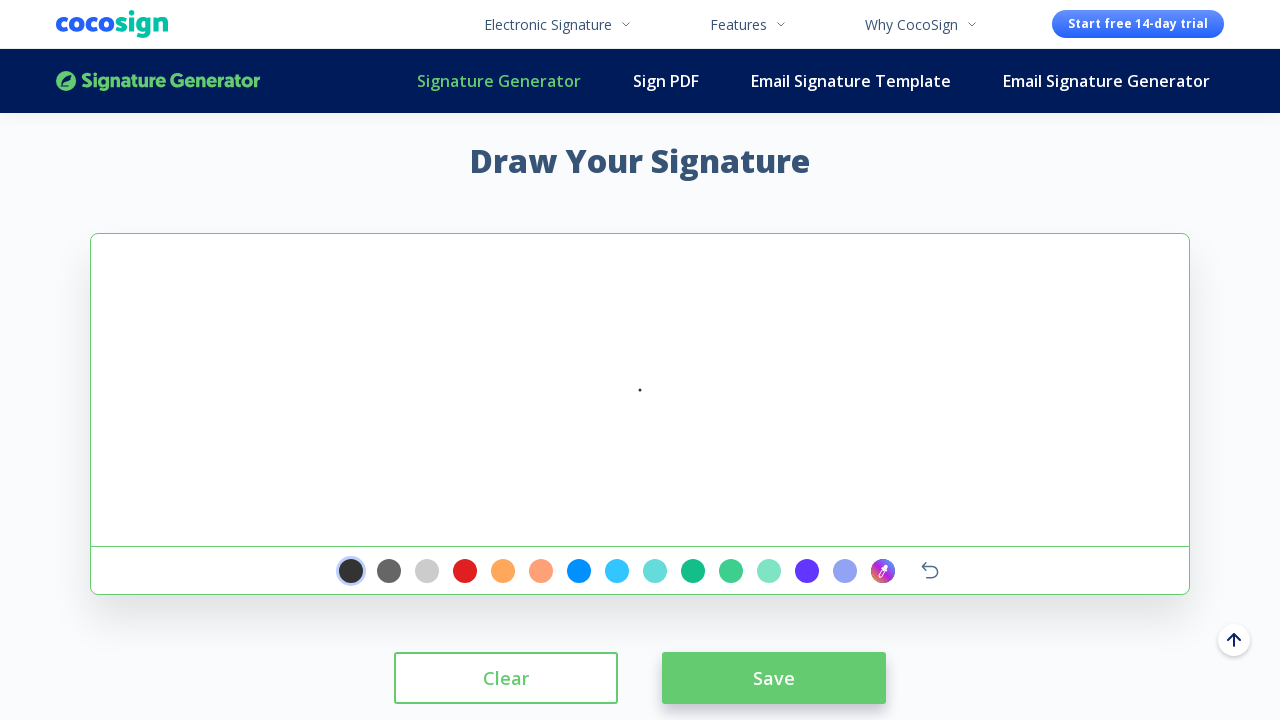

Drew second signature stroke segment at (520, 300)
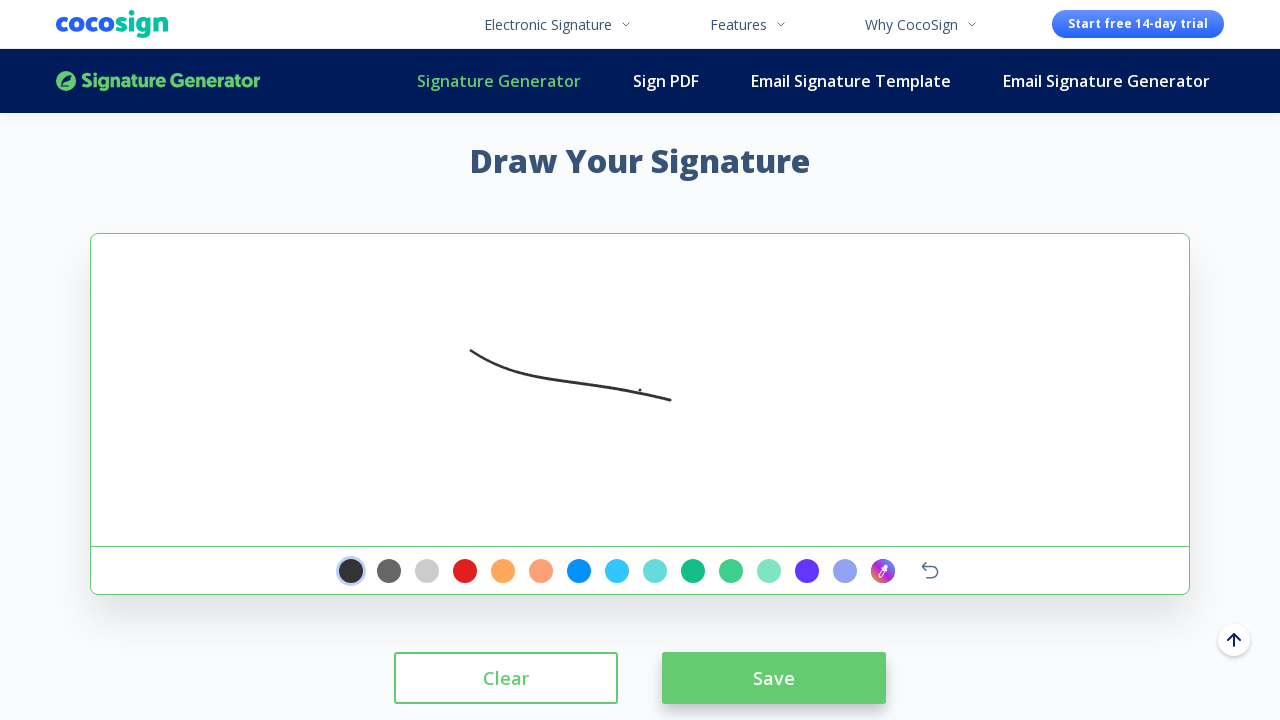

Drew third signature stroke segment at (570, 250)
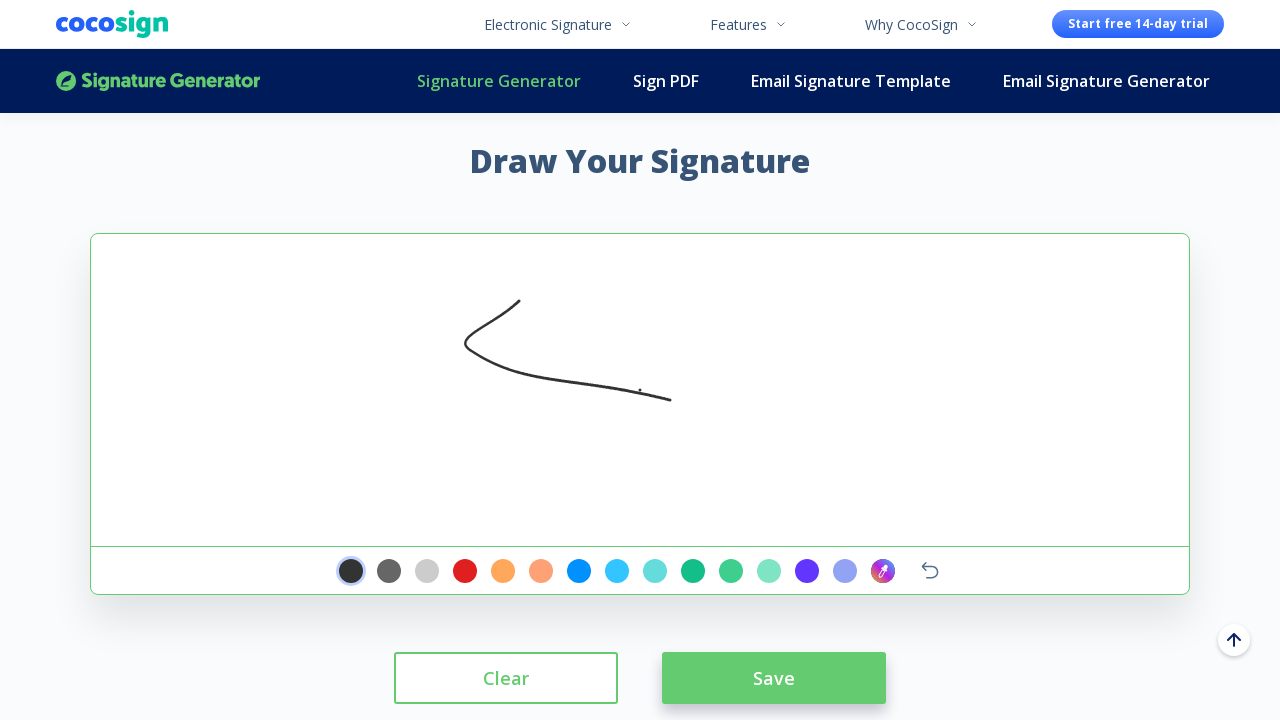

Drew fourth signature stroke segment at (573, 253)
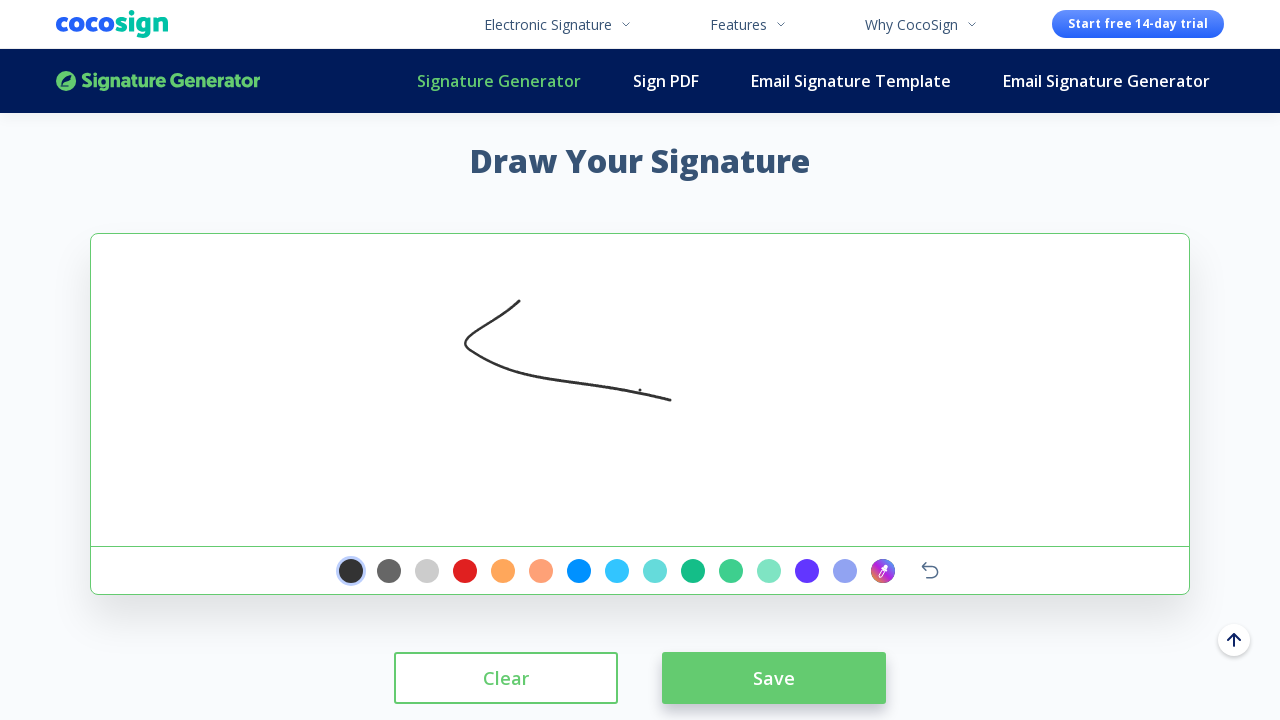

Released mouse button to complete signature drawing at (573, 253)
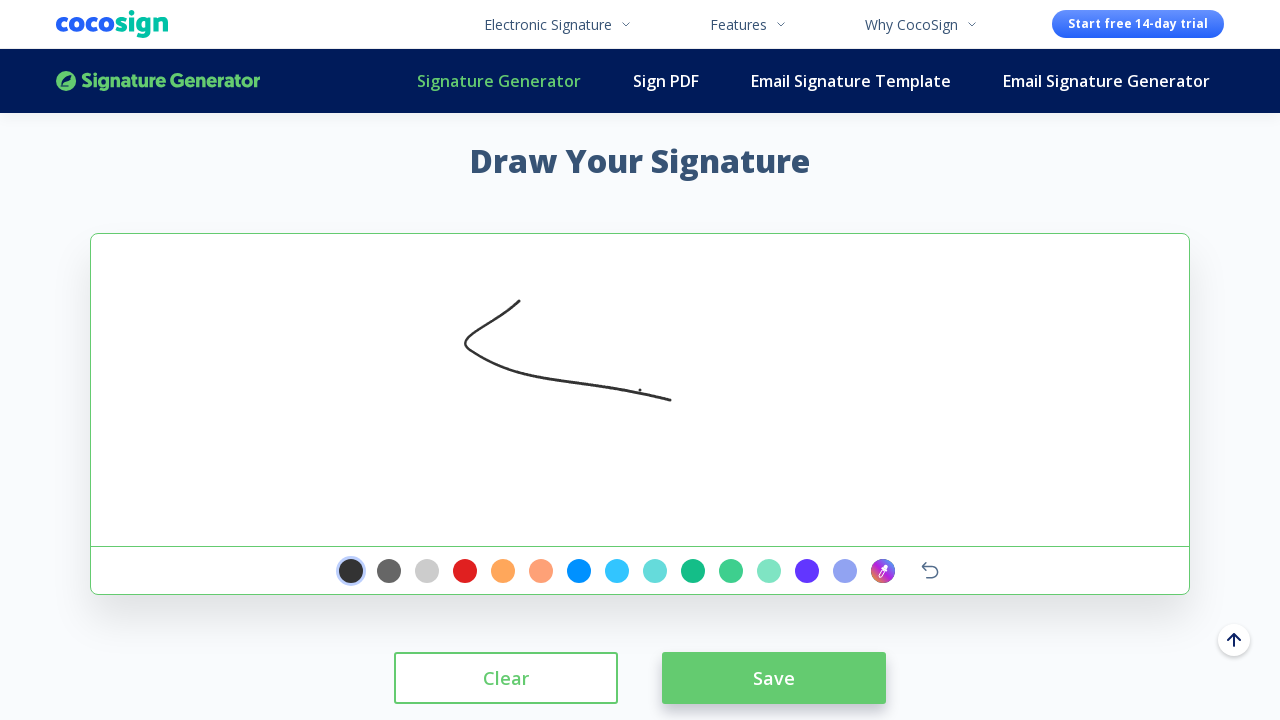

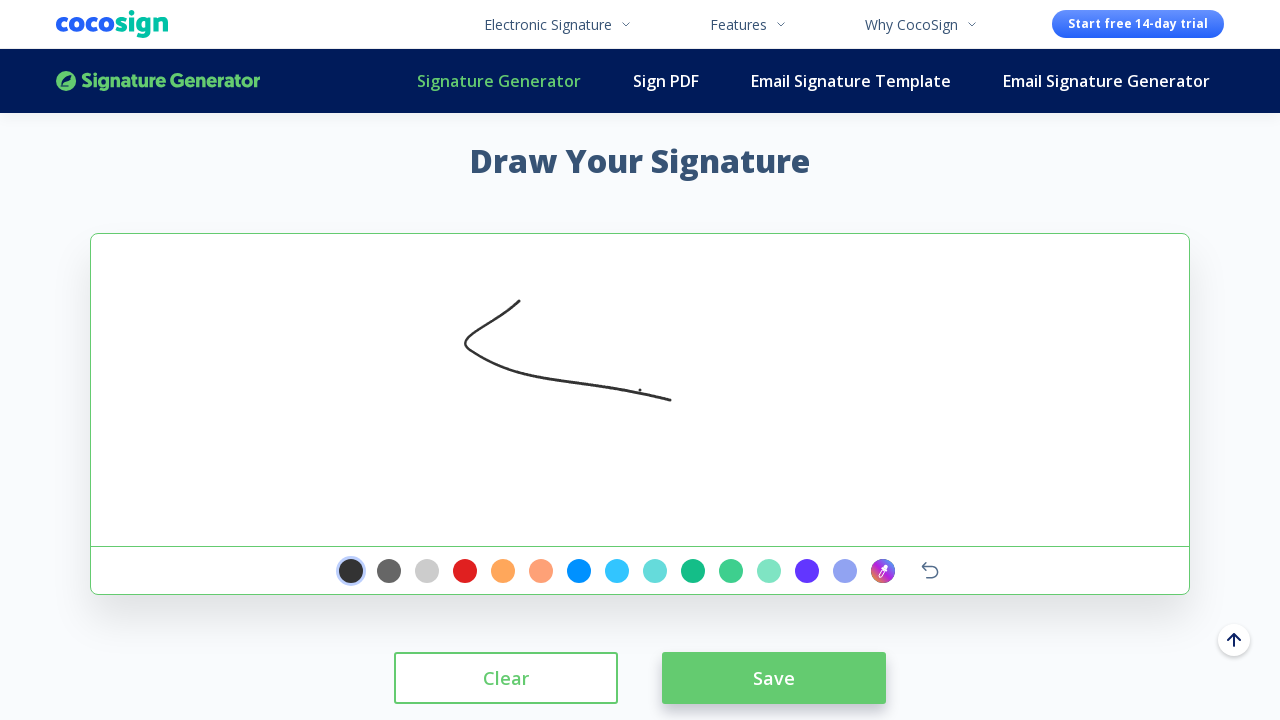